Tests autosuggestive dropdown functionality by typing partial text, navigating through suggestions with arrow keys, and selecting an option

Starting URL: http://qaclickacademy.com/practice.php

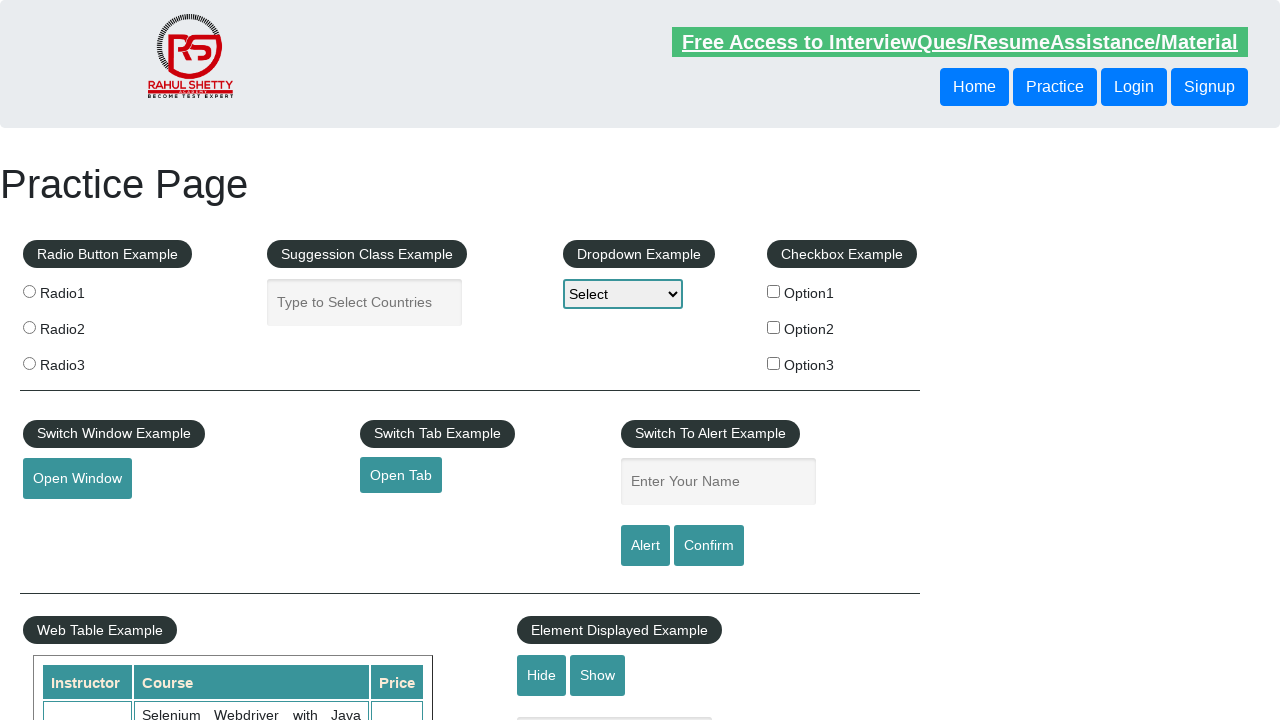

Typed 'ind' in the autosuggestive dropdown input field on #autocomplete
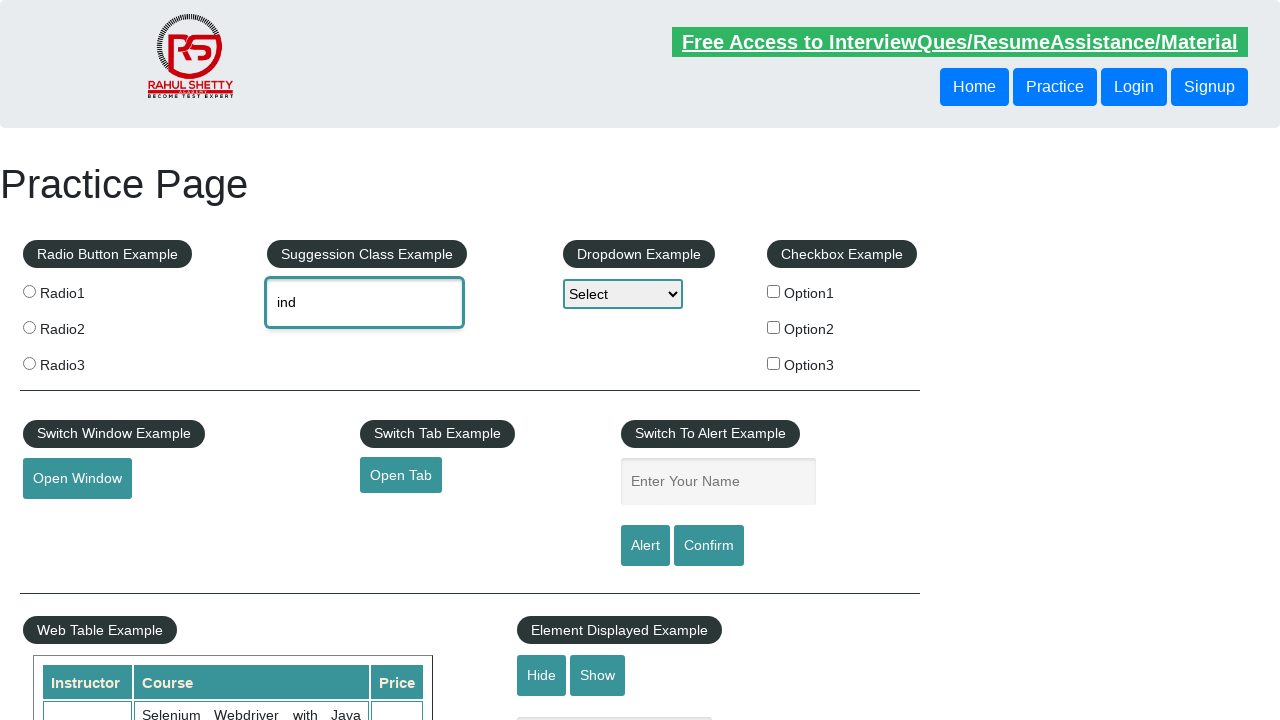

Waited 2 seconds for dropdown suggestions to appear
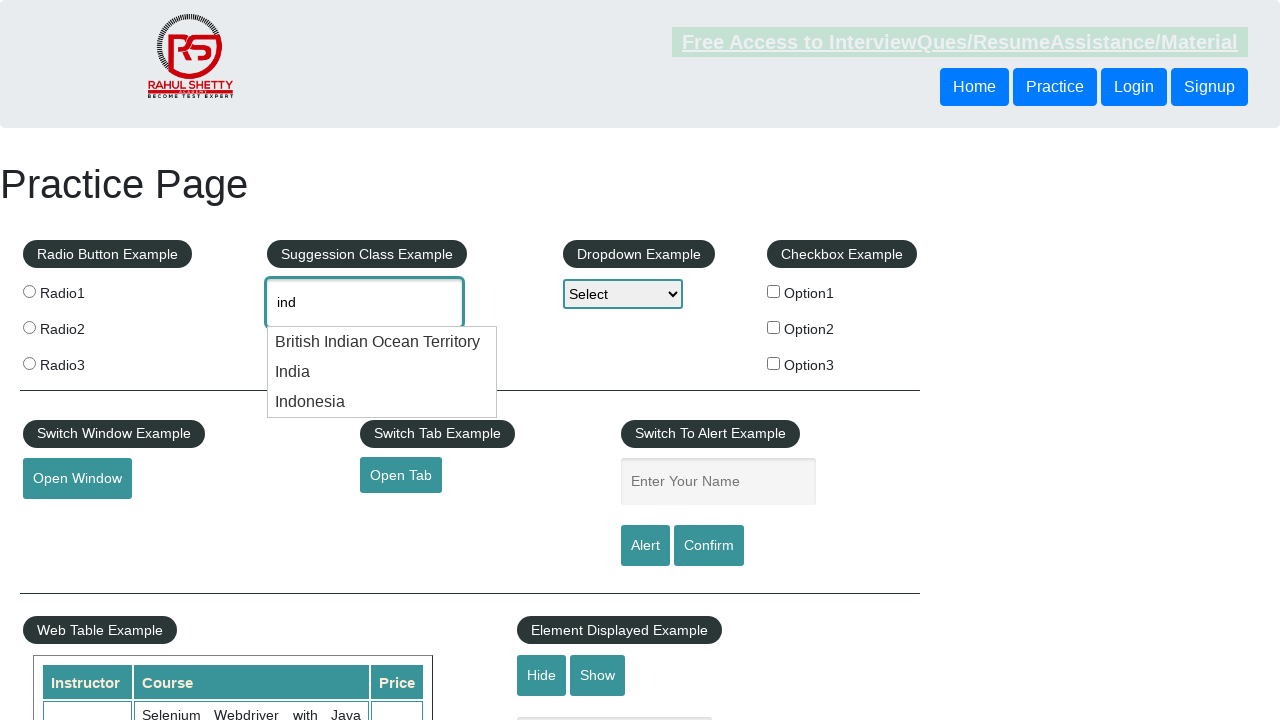

Pressed ArrowDown to navigate to first suggestion on #autocomplete
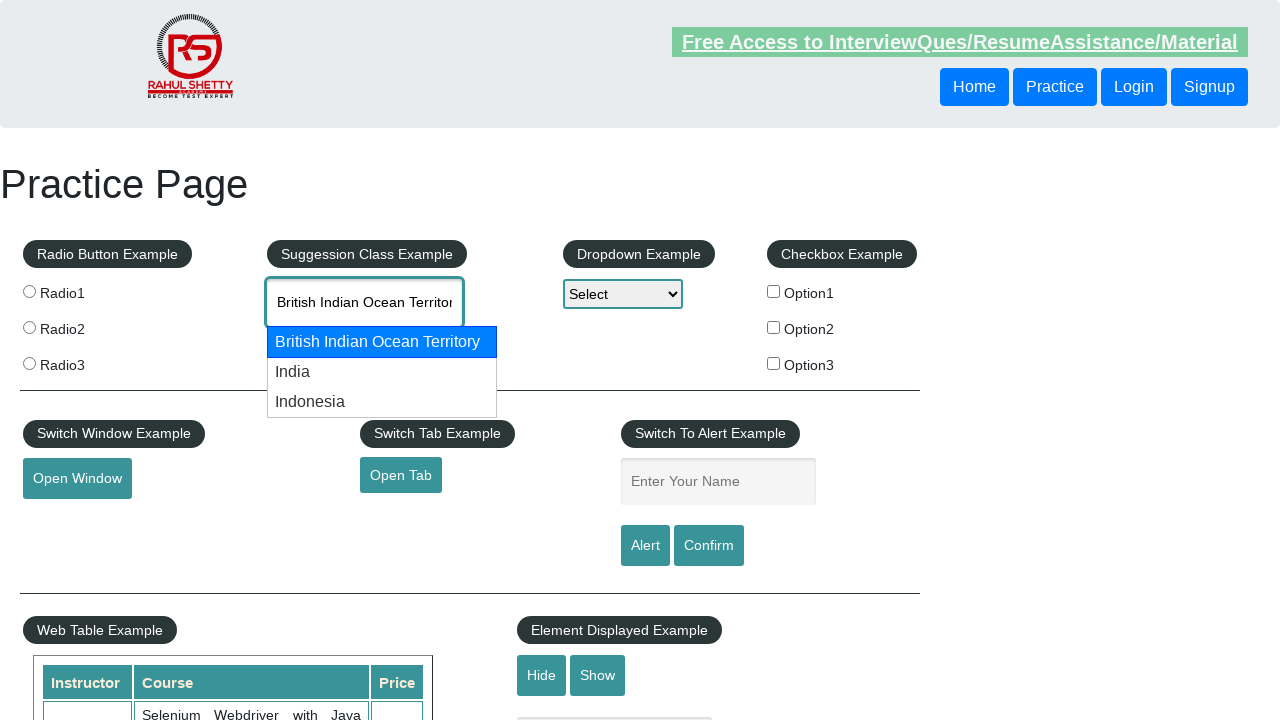

Pressed ArrowDown to navigate to second suggestion on #autocomplete
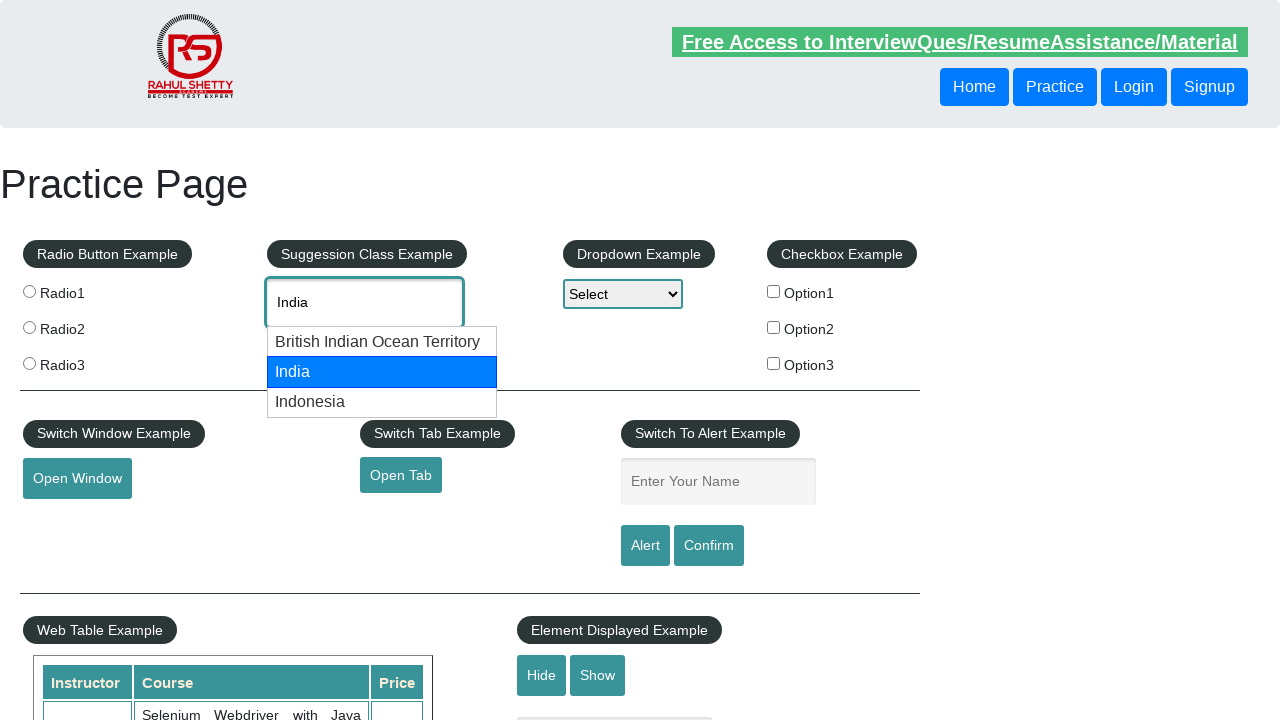

Pressed Enter to select the highlighted suggestion on #autocomplete
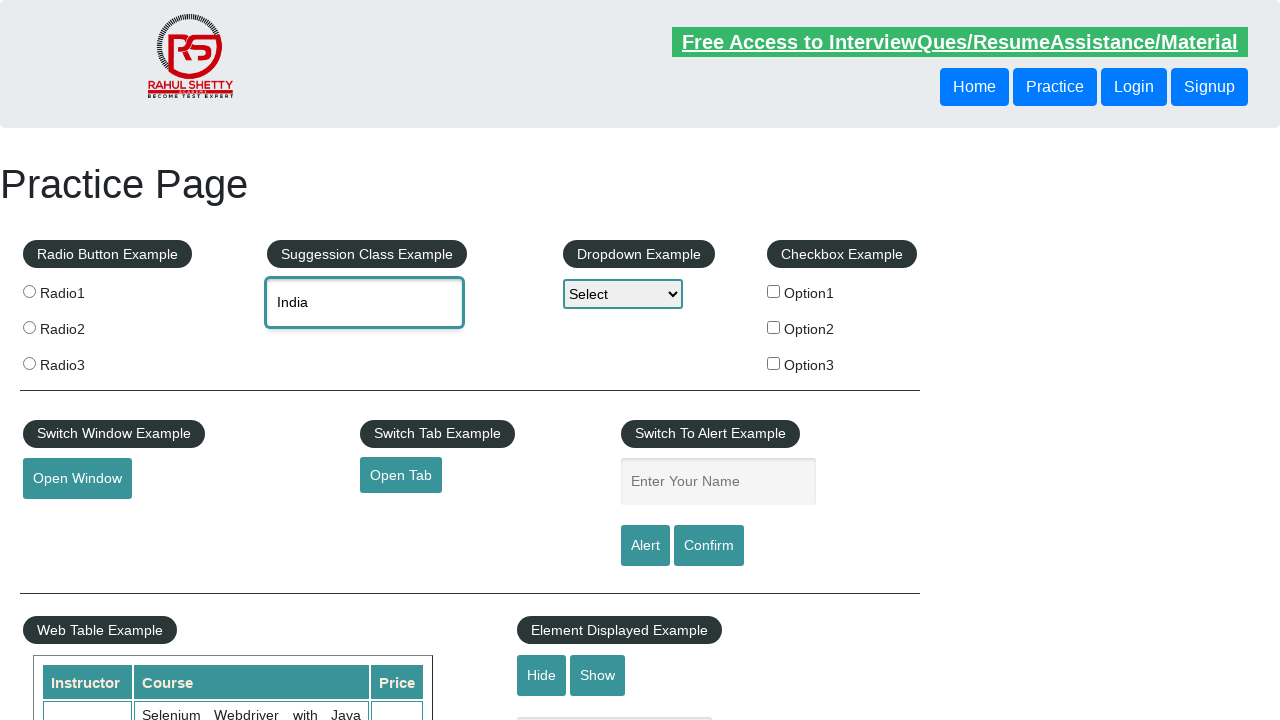

Retrieved selected value from autocomplete field: 'None'
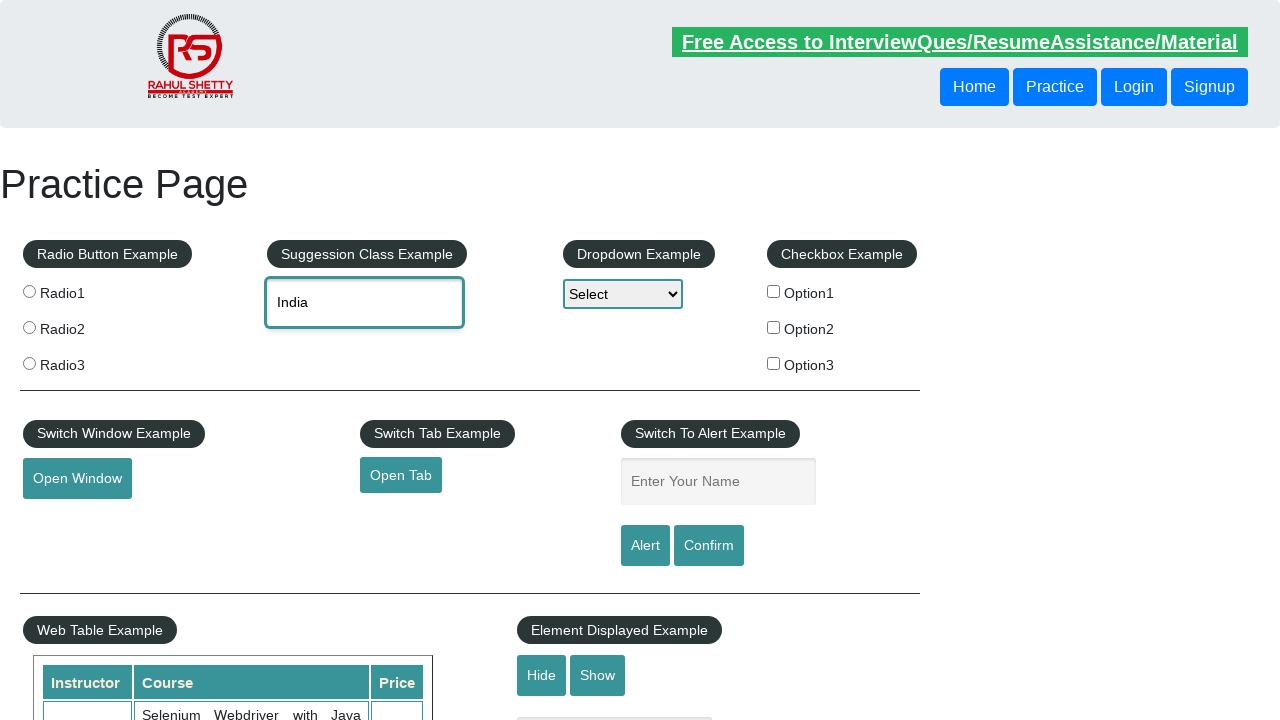

Printed selected value: None
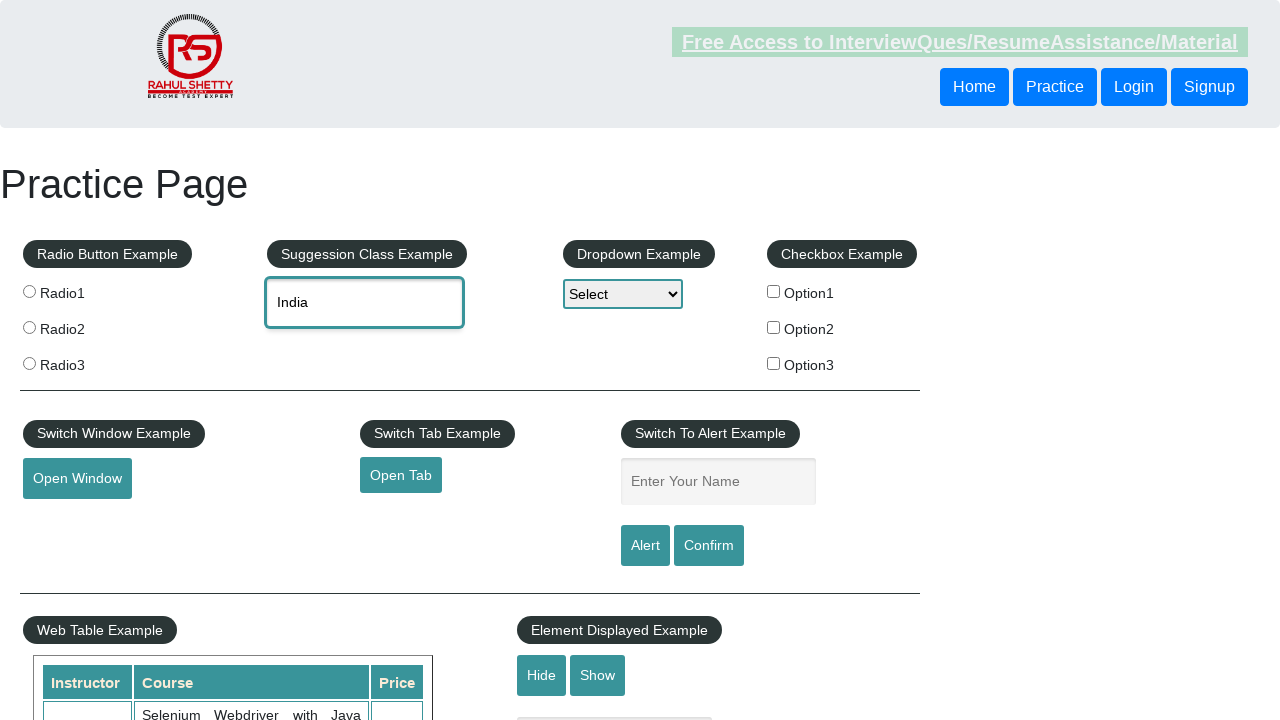

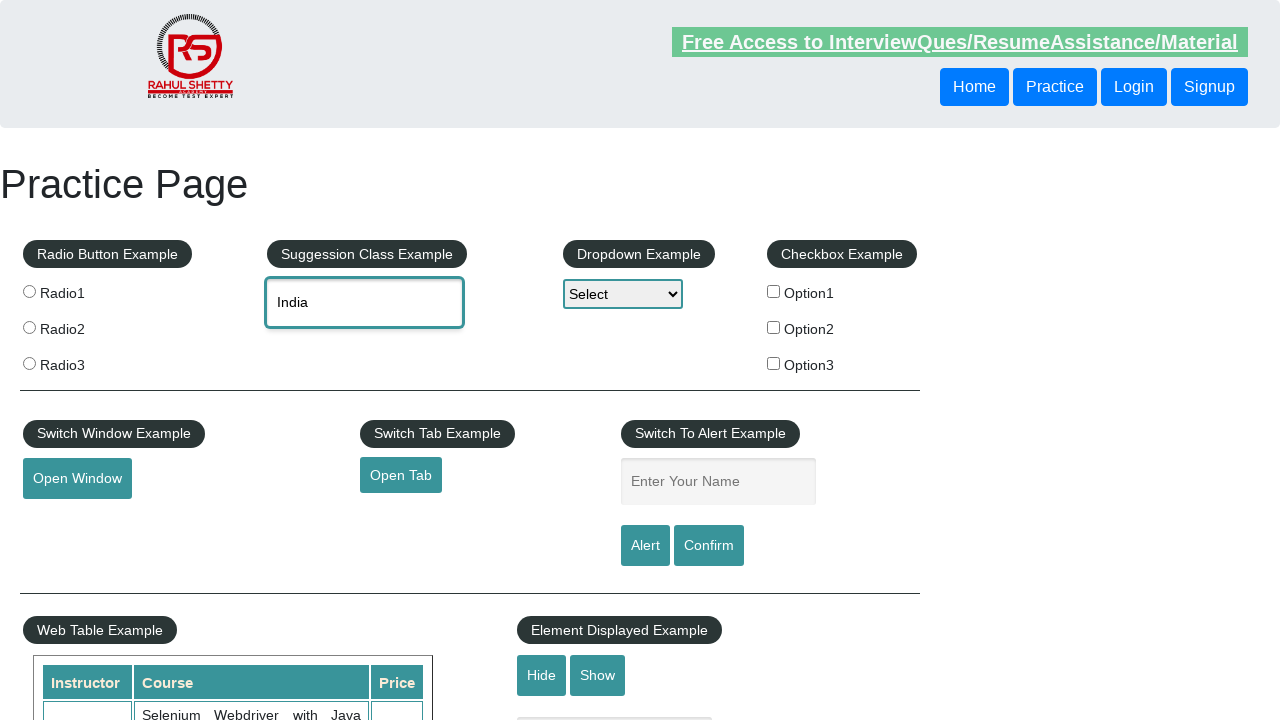